Tests JavaScript information alert by clicking a button that triggers an alert and accepting it, then verifying the success message is displayed.

Starting URL: https://loopcamp.vercel.app/javascript-alerts.html

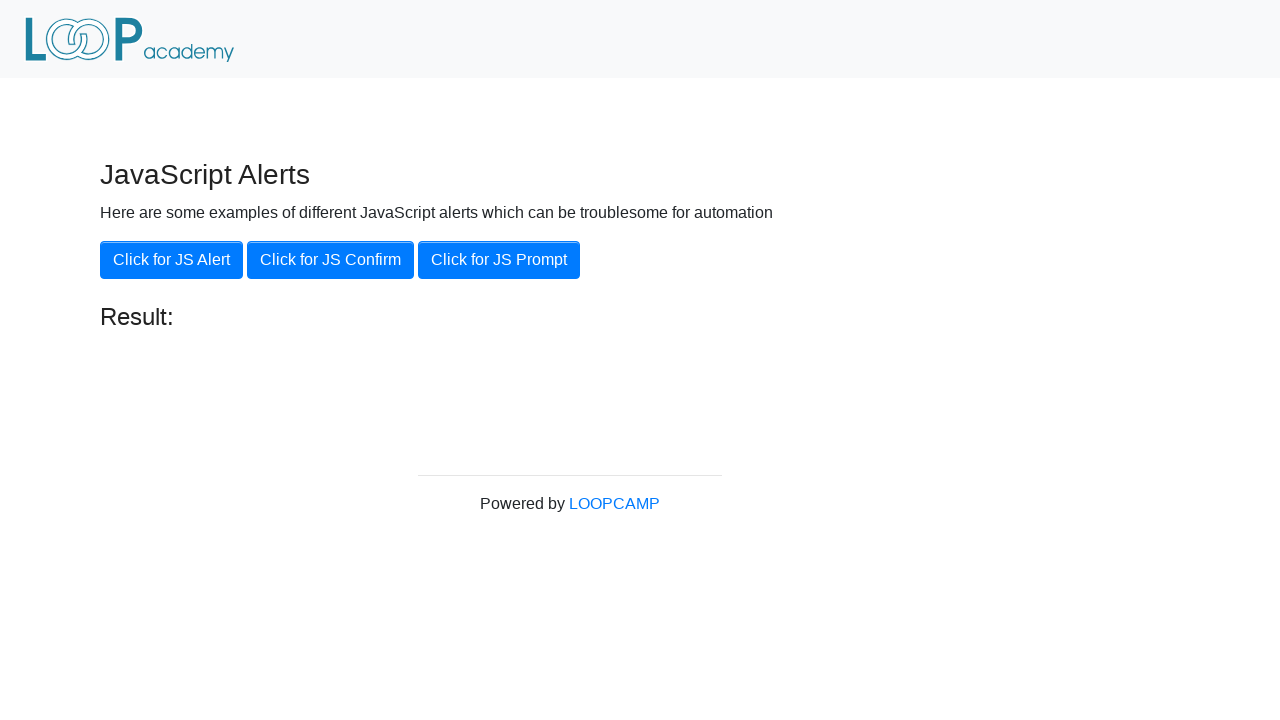

Clicked 'Click for JS Alert' button to trigger information alert at (172, 260) on xpath=//button[.='Click for JS Alert']
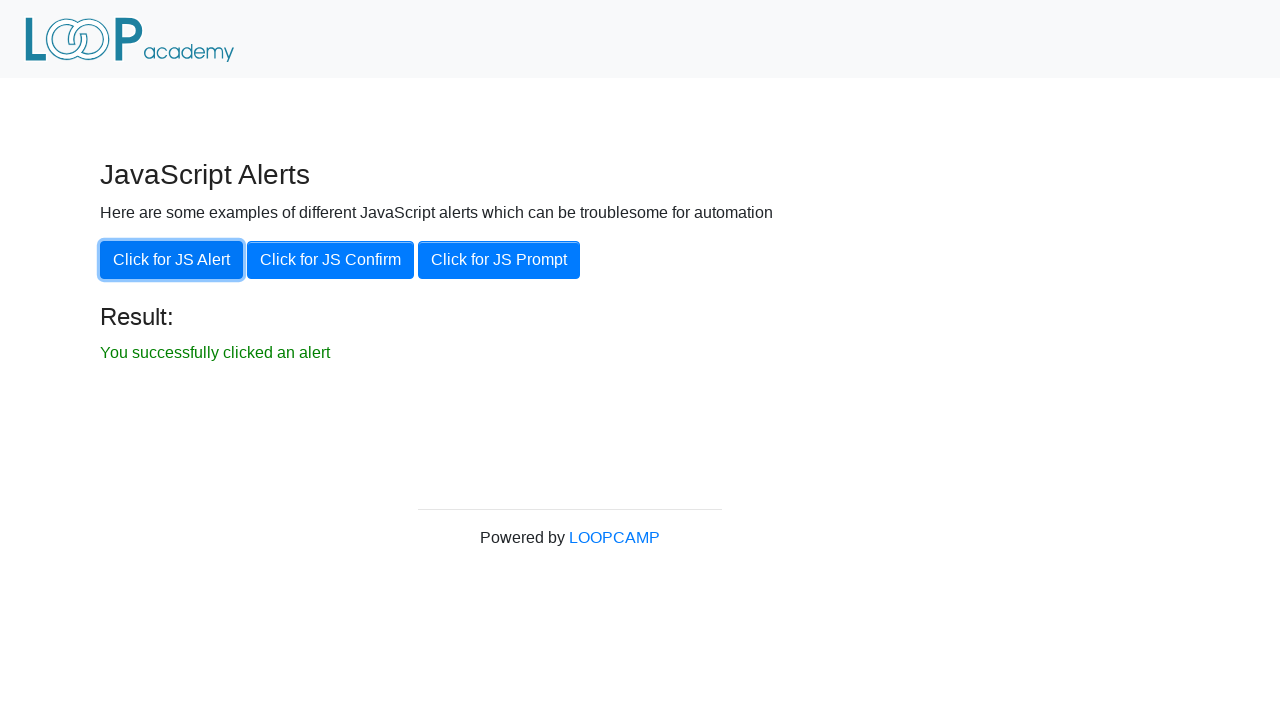

Set up dialog handler to accept alert
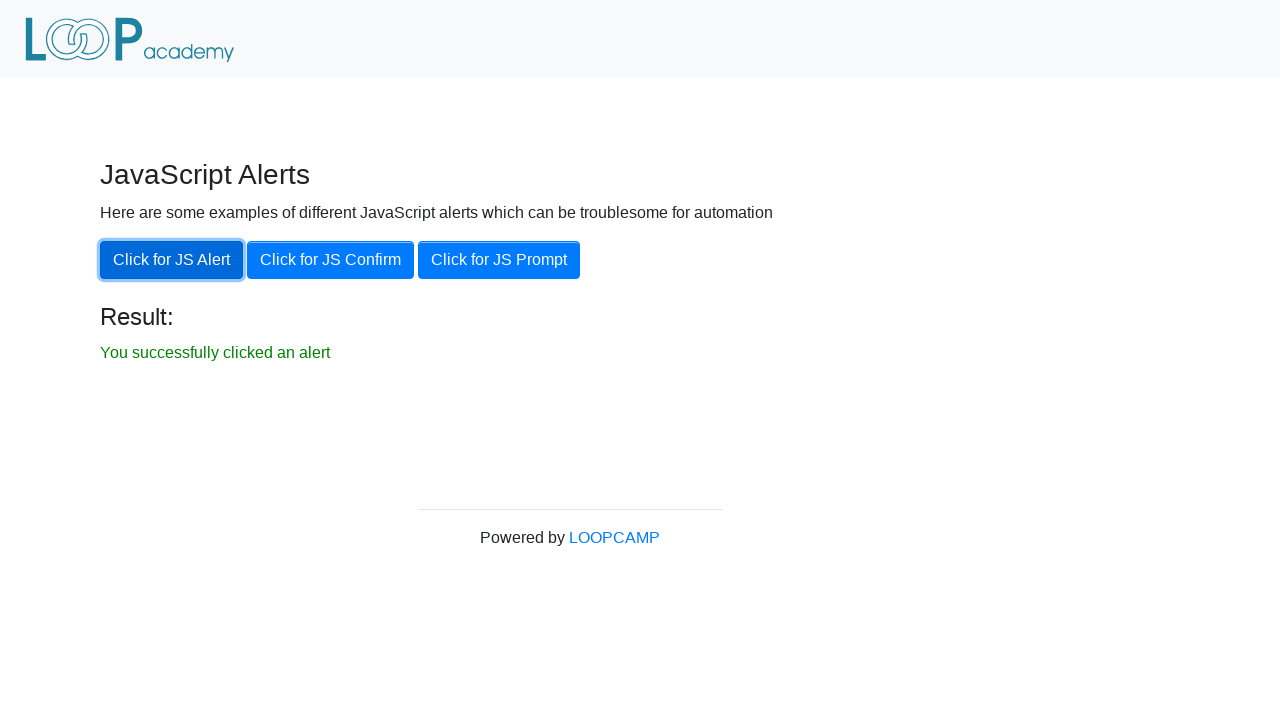

Success message appeared after accepting alert
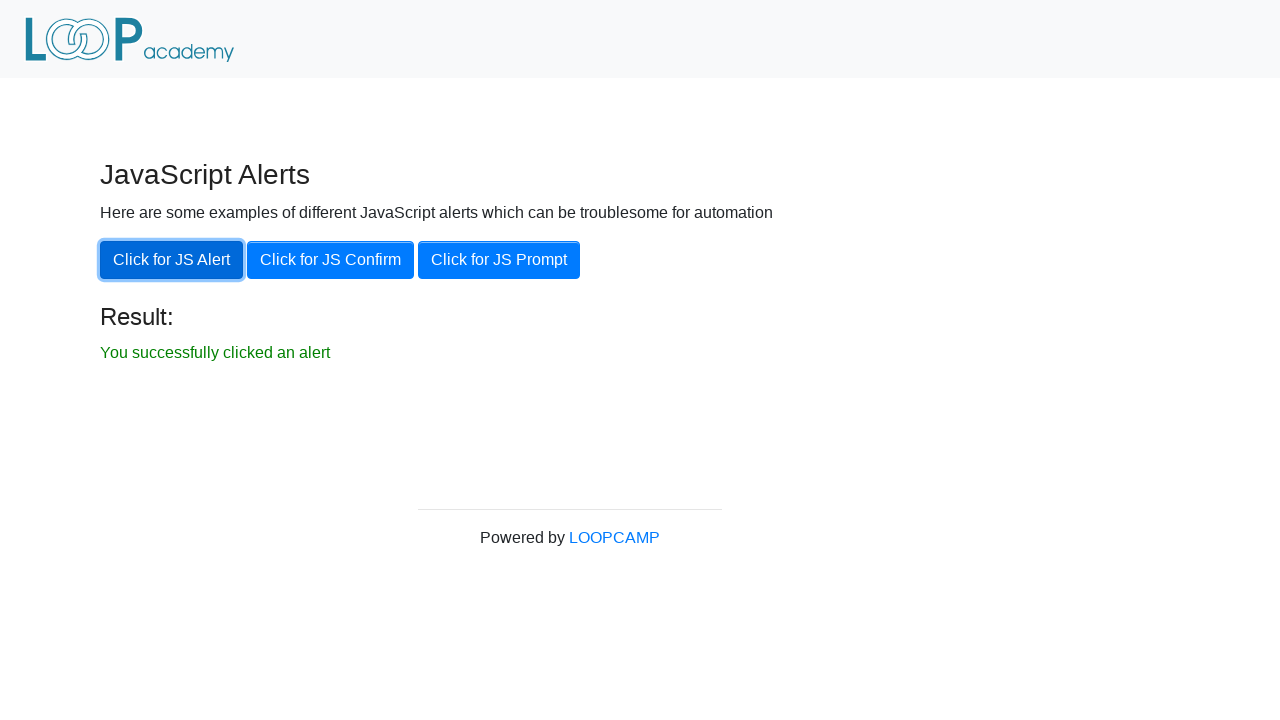

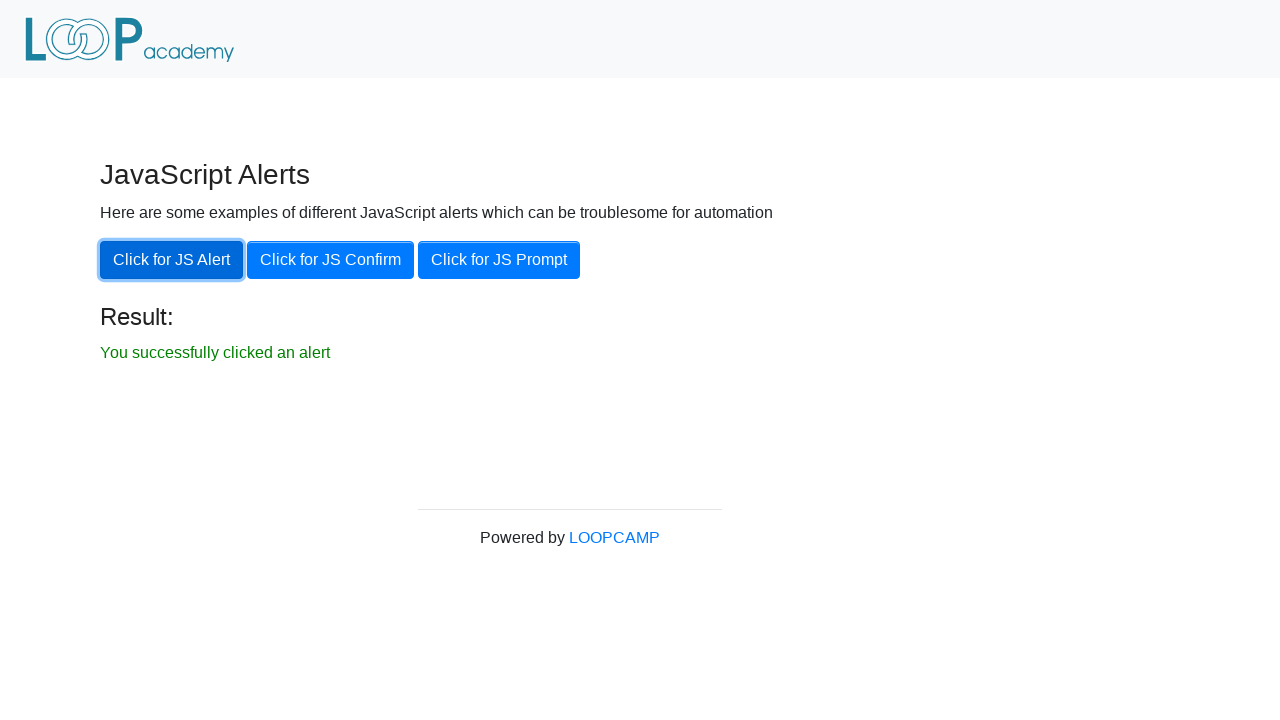